Tests a practice Angular form by filling email and password fields, clicking a checkbox, submitting the form, verifying success message, and interacting with additional text input fields

Starting URL: https://rahulshettyacademy.com/angularpractice/

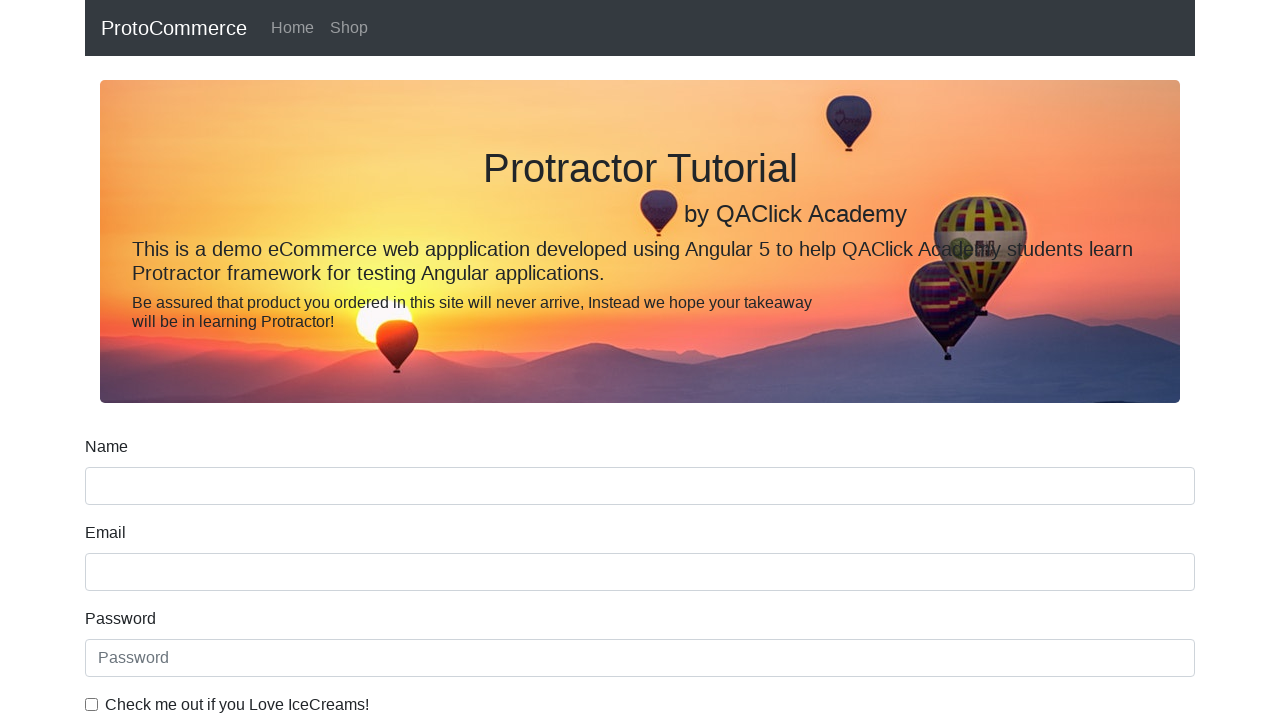

Filled email field with 'tester@test.com' on input[name='email']
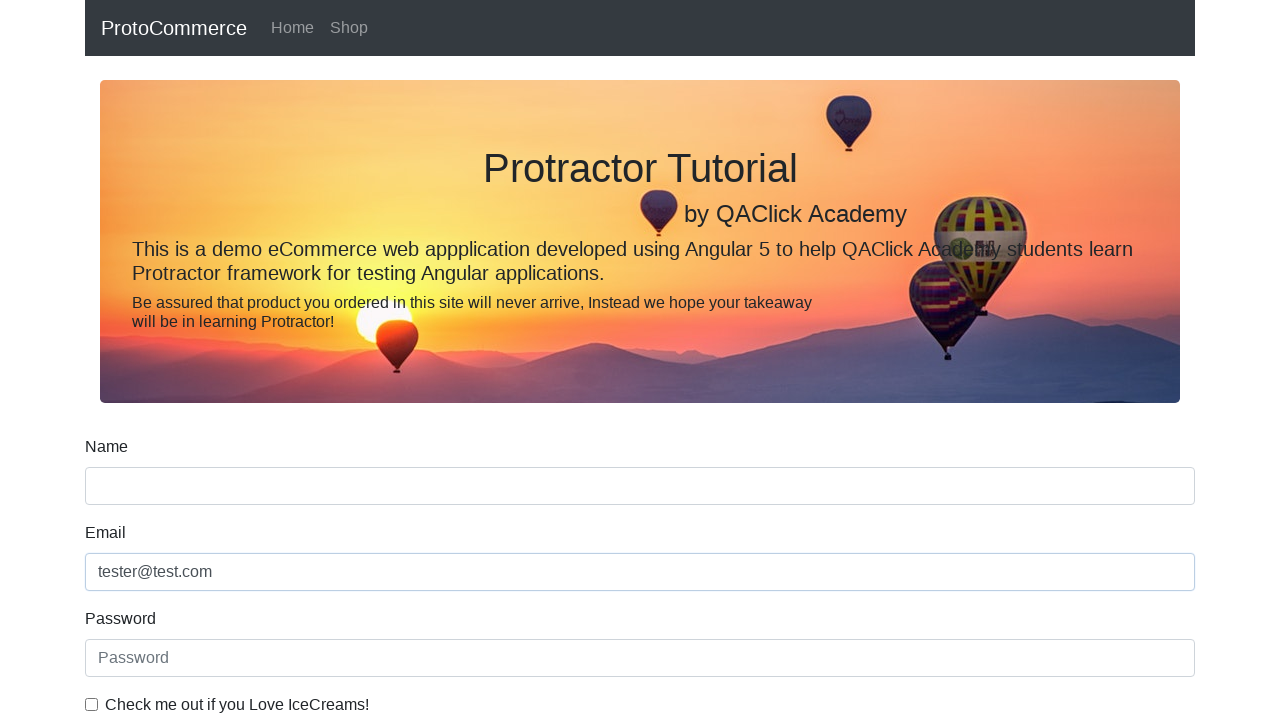

Filled password field with 'tester' on #exampleInputPassword1
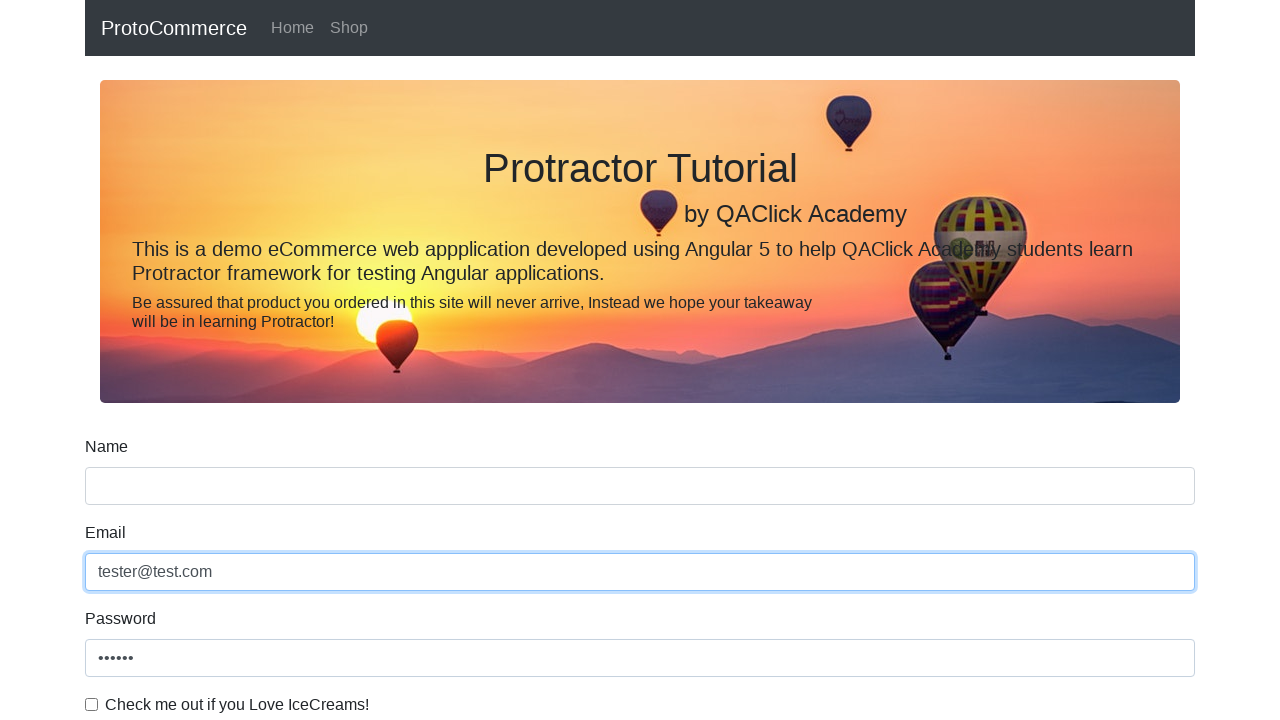

Clicked checkbox to agree to terms at (92, 704) on #exampleCheck1
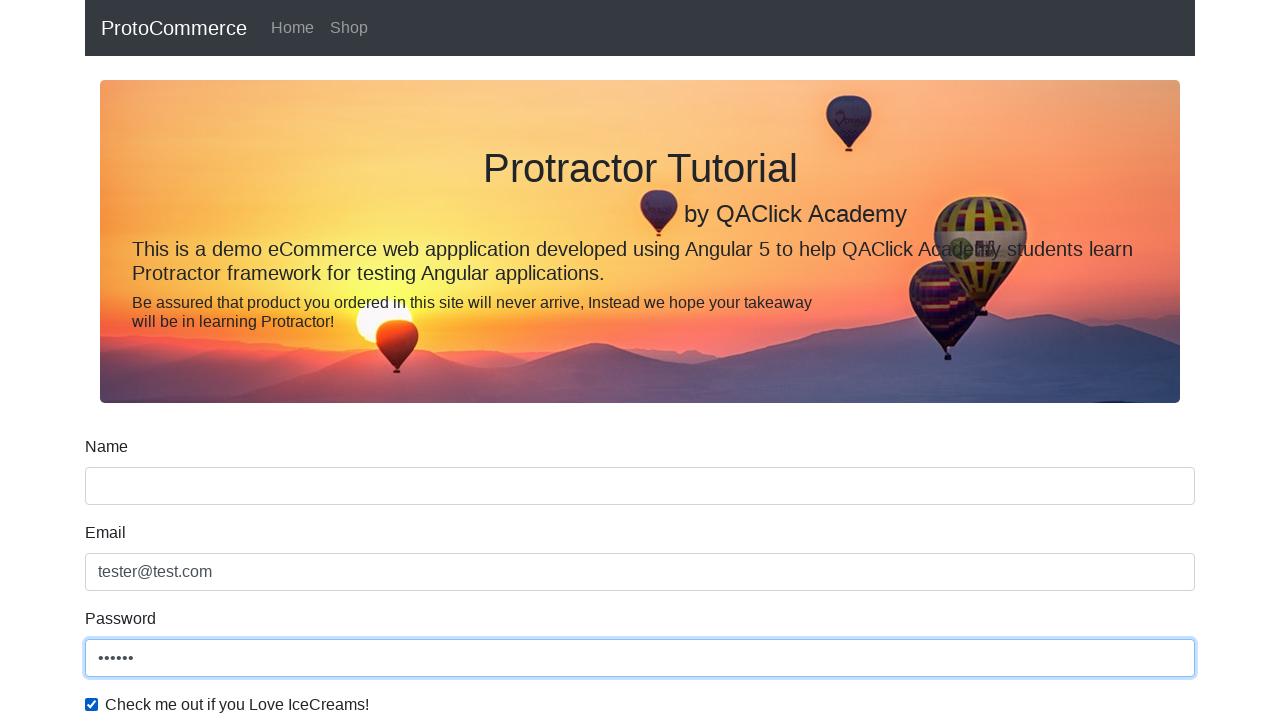

Clicked submit button to submit form at (123, 491) on input[type='submit']
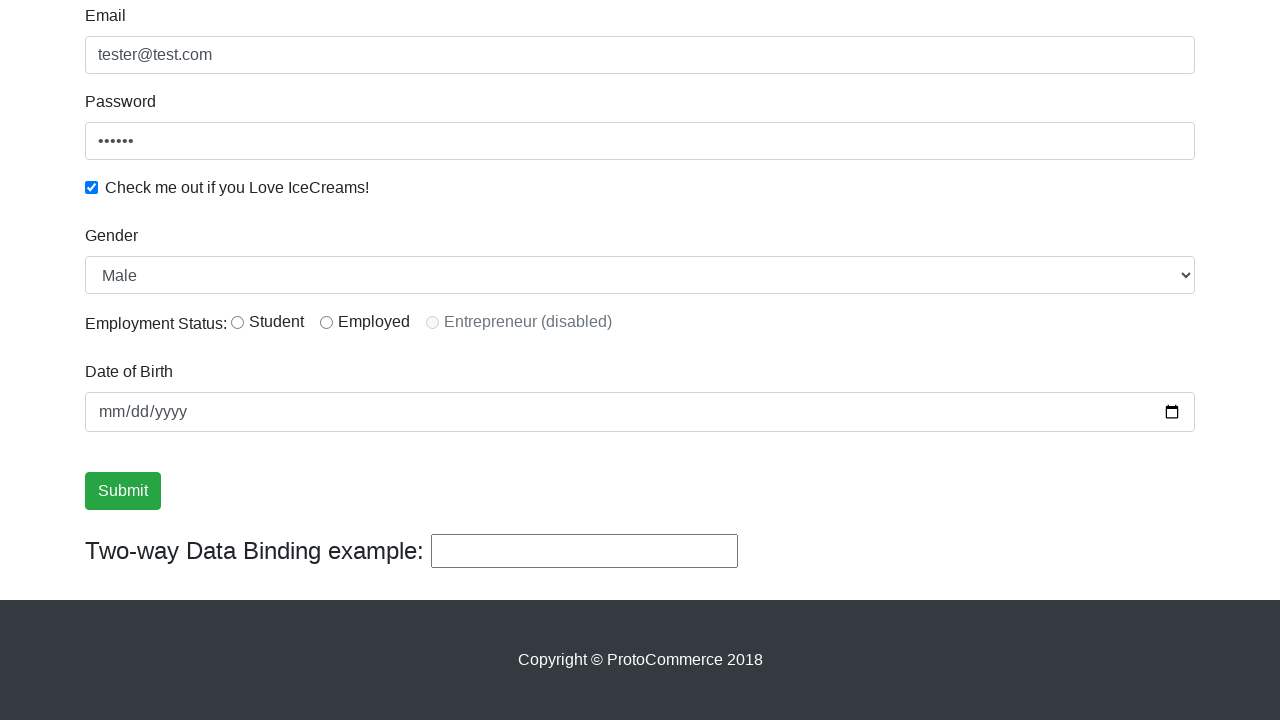

Success message appeared after form submission
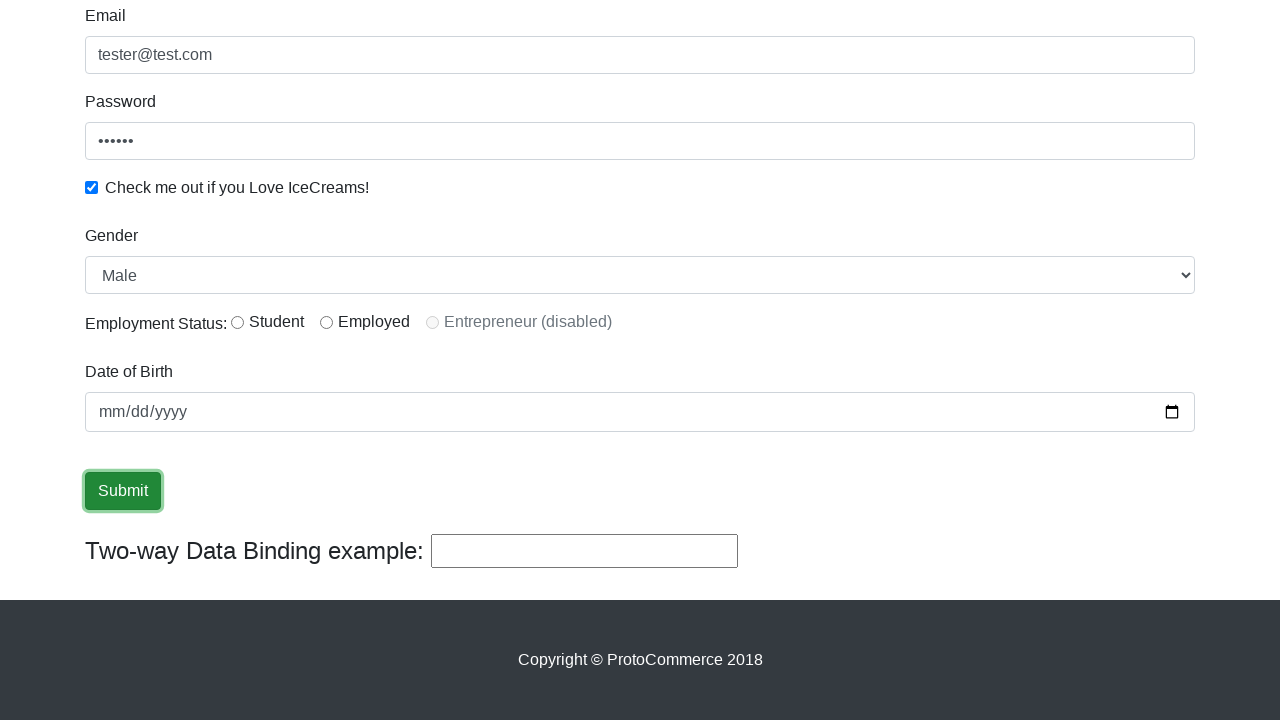

Retrieved success message: '
                    ×
                    Success! The Form has been submitted successfully!.
                  '
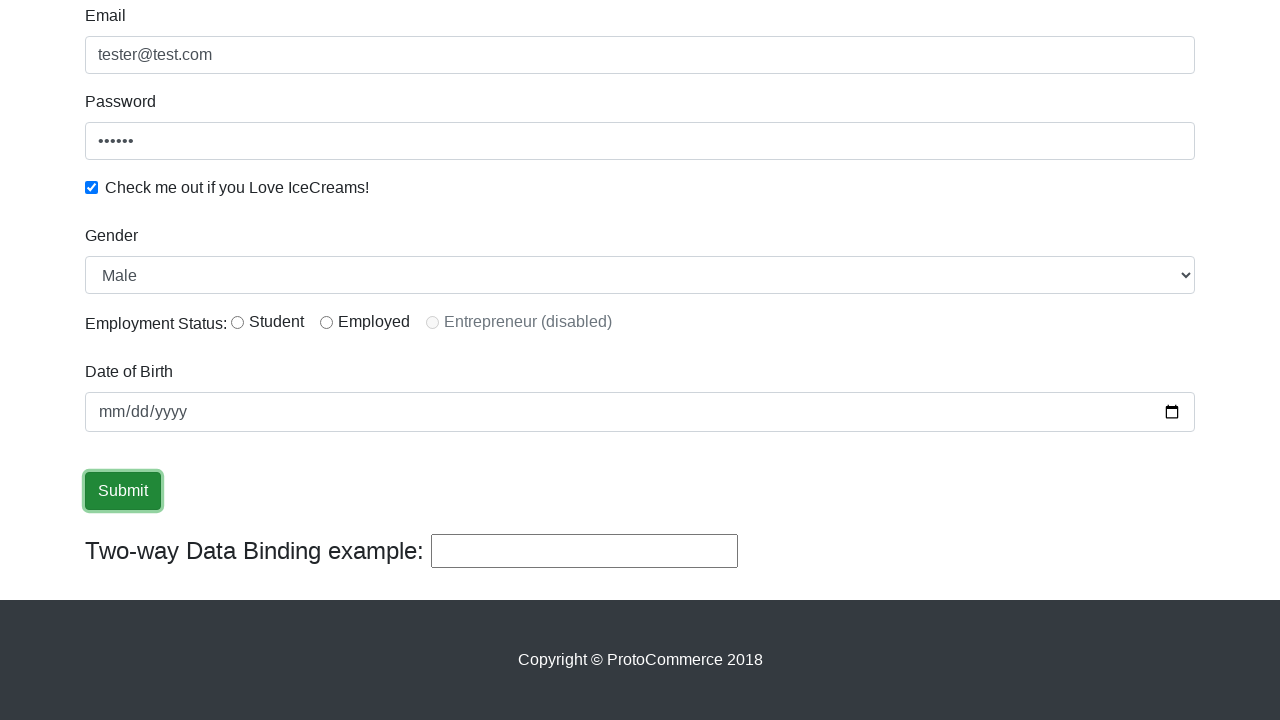

Verified 'Success' text is present in the message
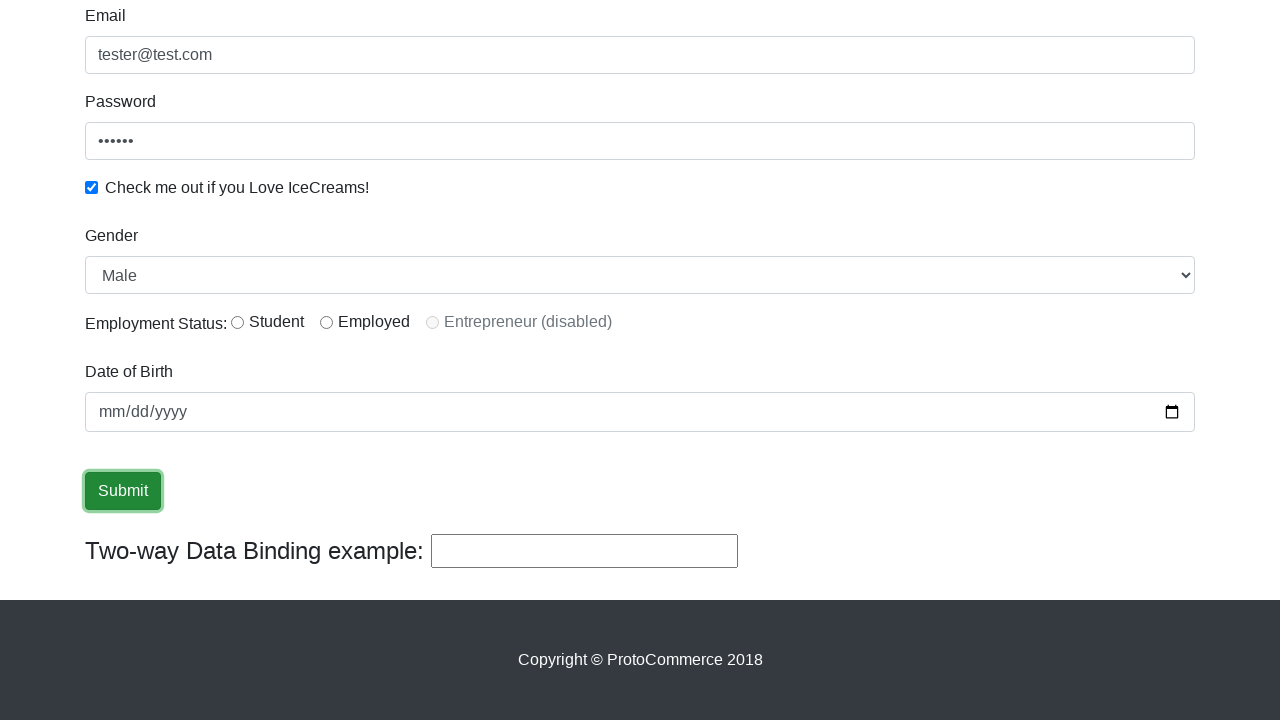

Filled name field with 'occamRazor' on input[name='name']
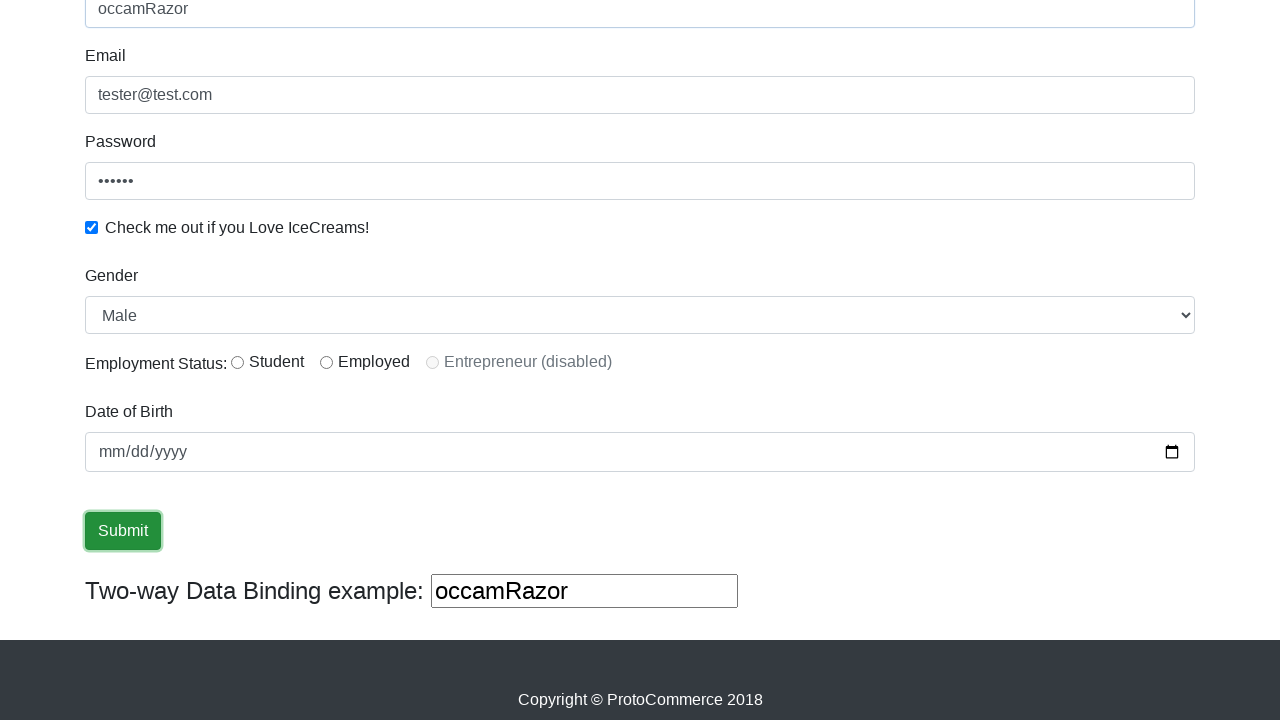

Filled third text input field with 'OCCAMRAZOR' on (//input[@type='text'])[3]
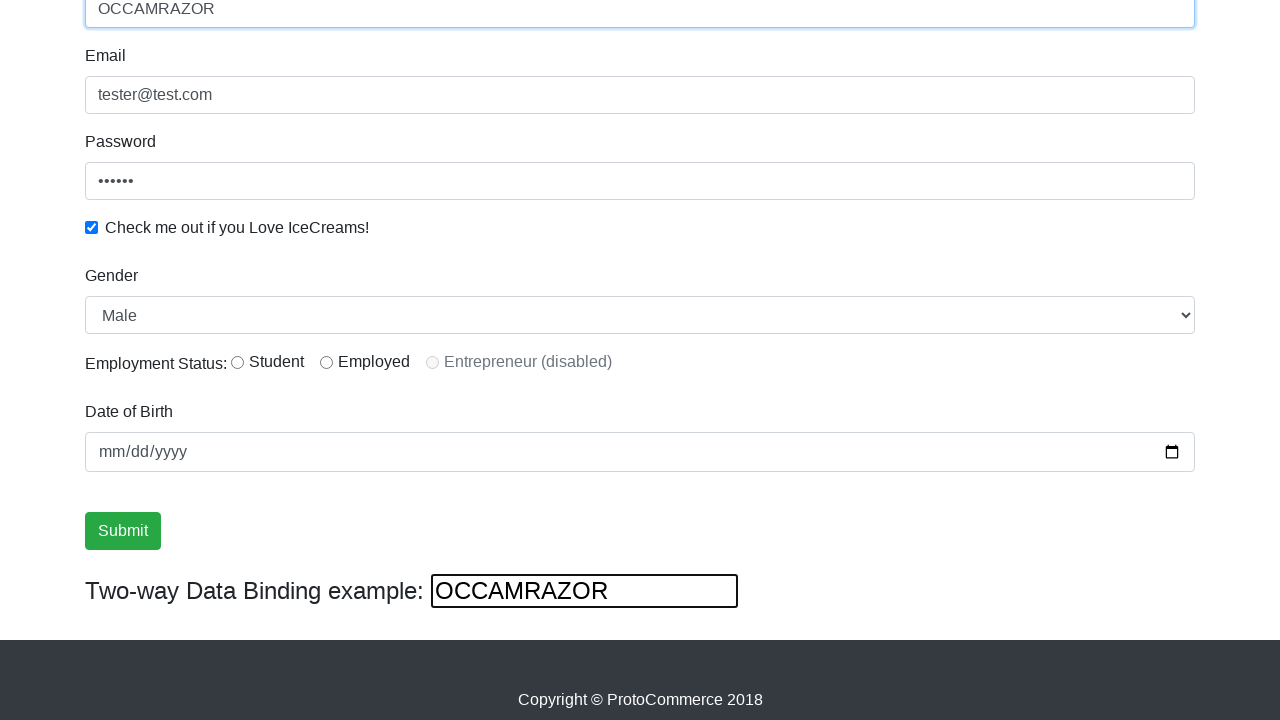

Cleared the third text input field on (//input[@type='text'])[3]
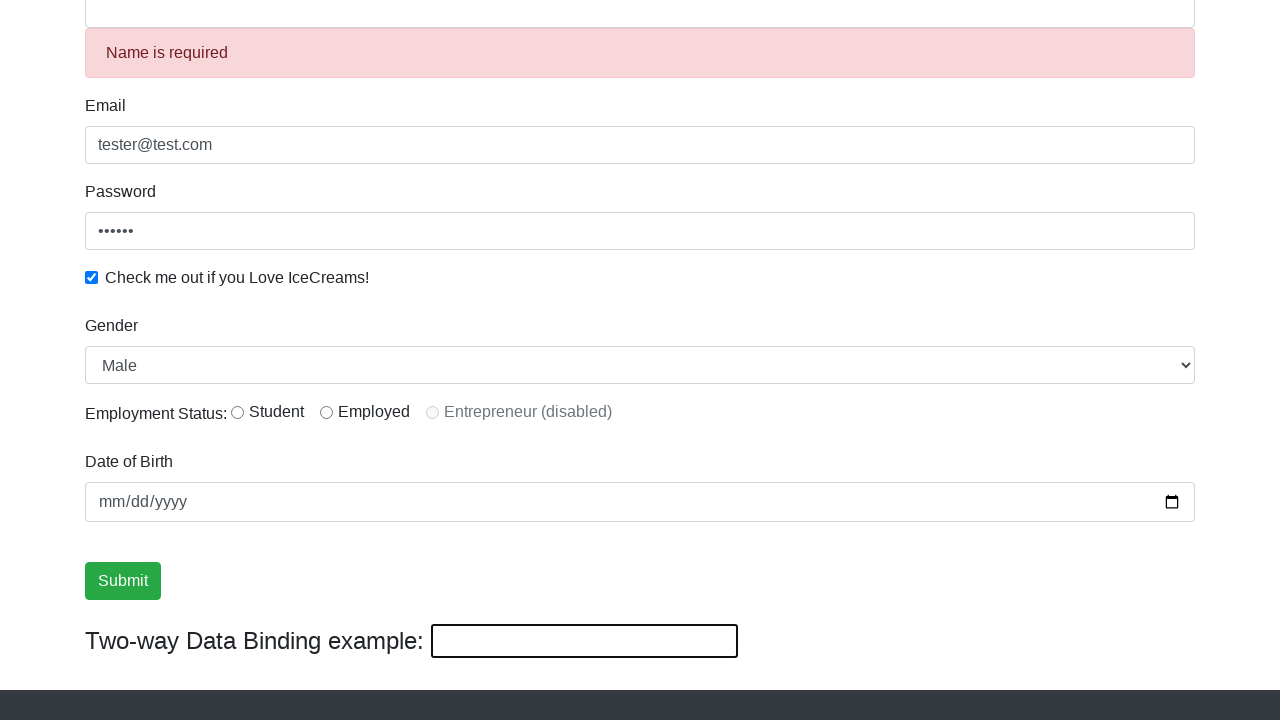

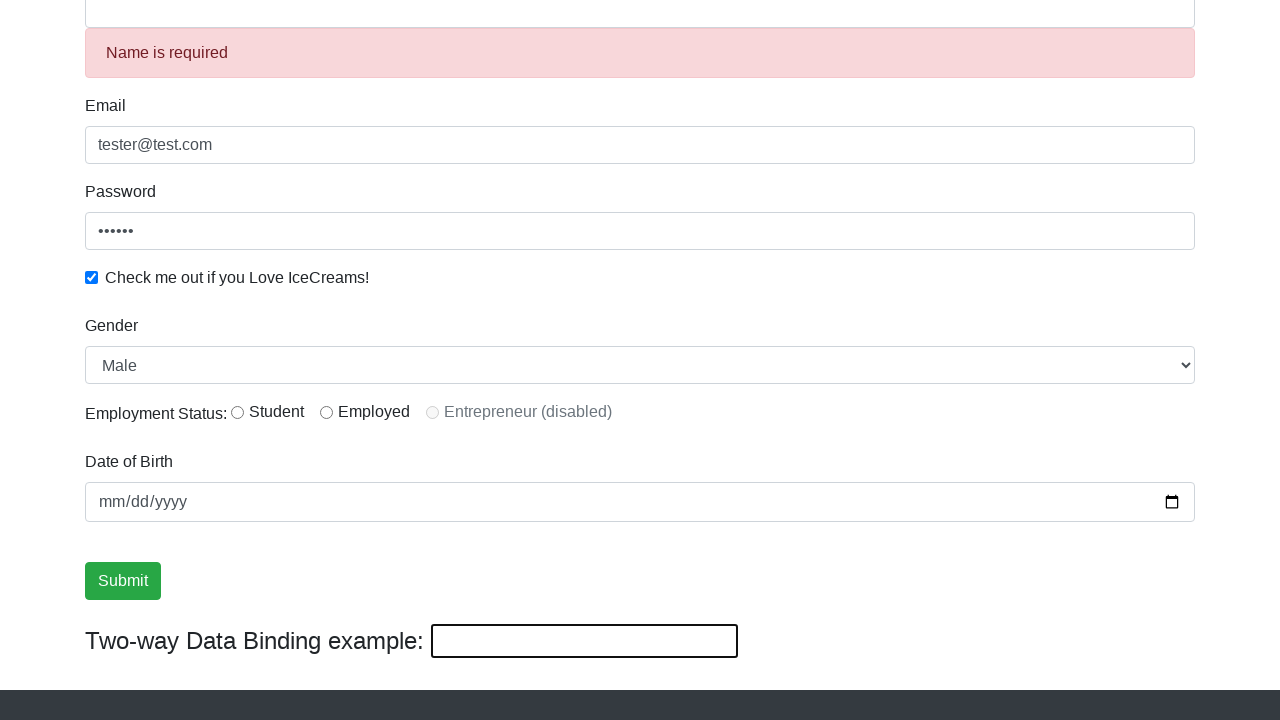